Navigates to the KTM India motorcycle website

Starting URL: https://www.ktmindia.com/

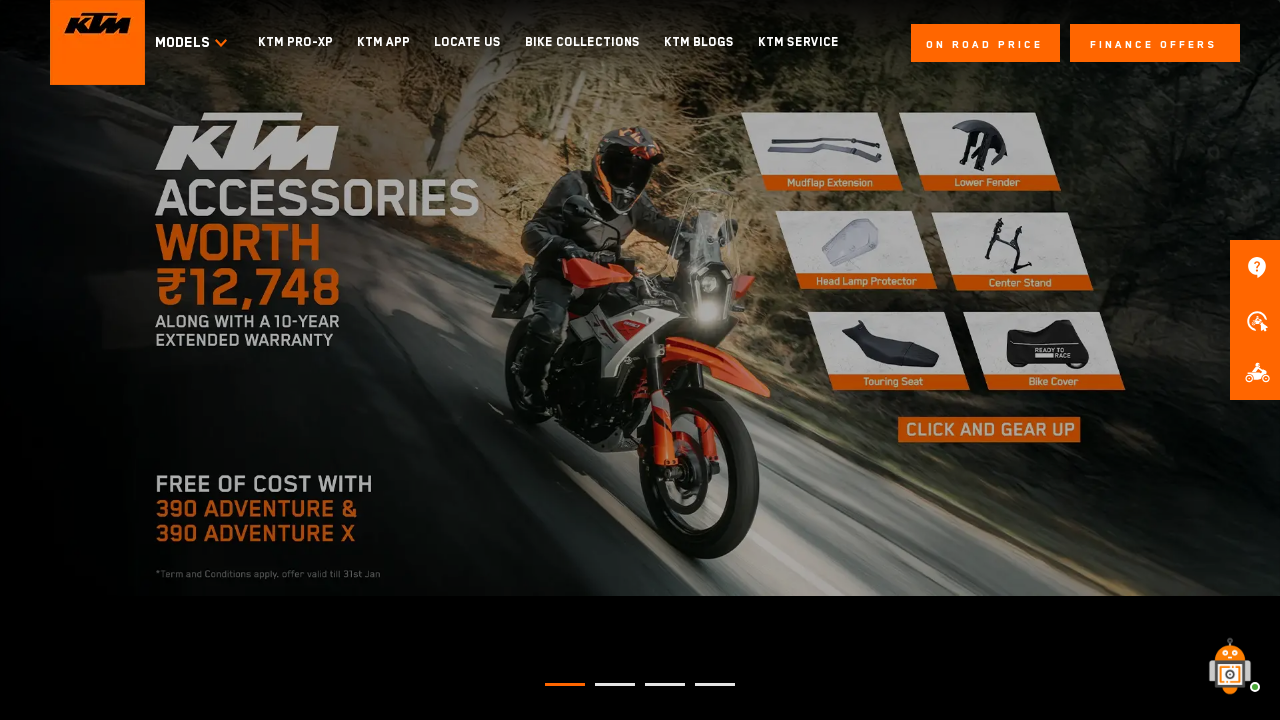

Navigated to KTM India motorcycle website
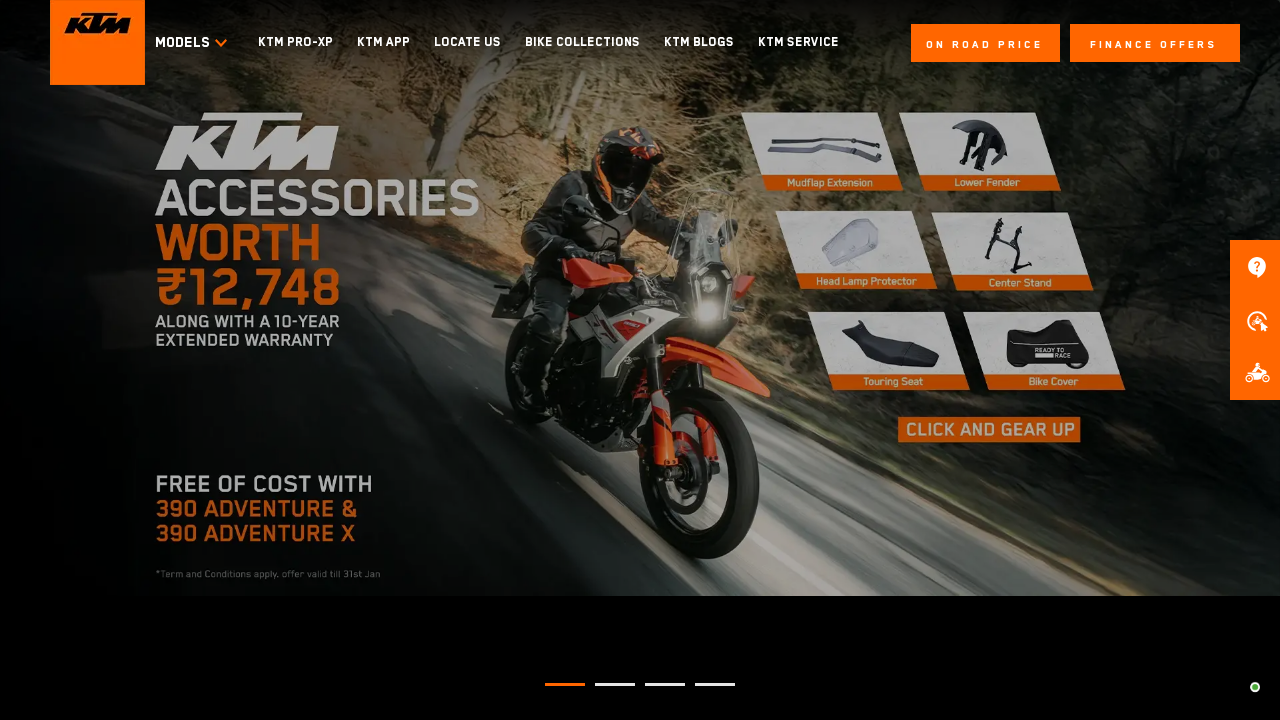

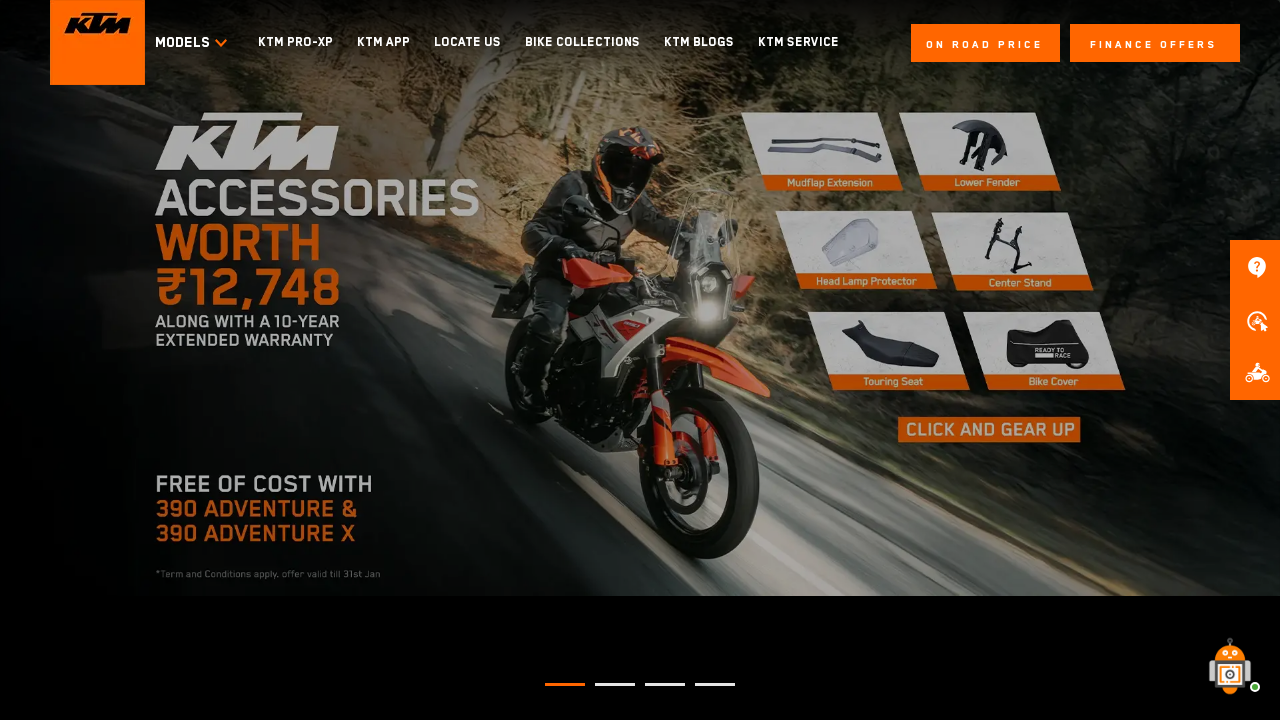